Clicks on a menu item to navigate to My Account page and verifies the page title

Starting URL: http://alchemy.hguy.co/lms

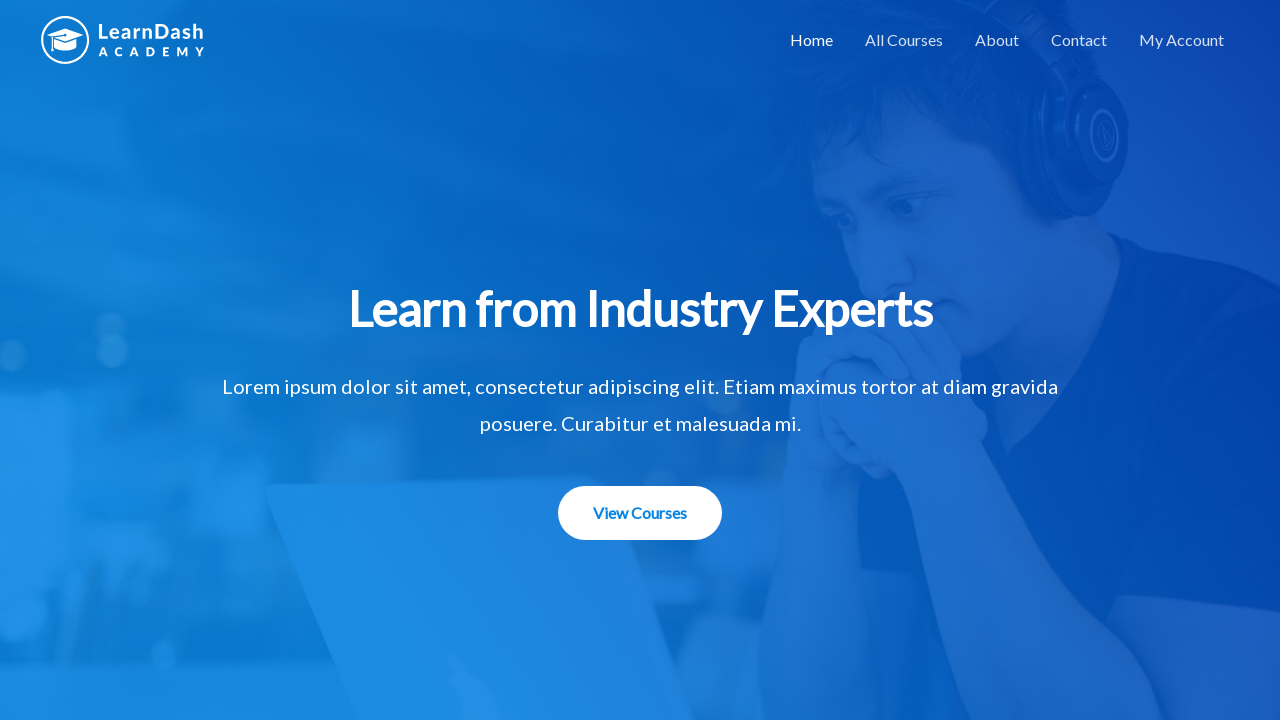

Clicked on menu item to navigate to My Account page at (1182, 40) on xpath=//li[contains(@id,'menu-item-1507')]
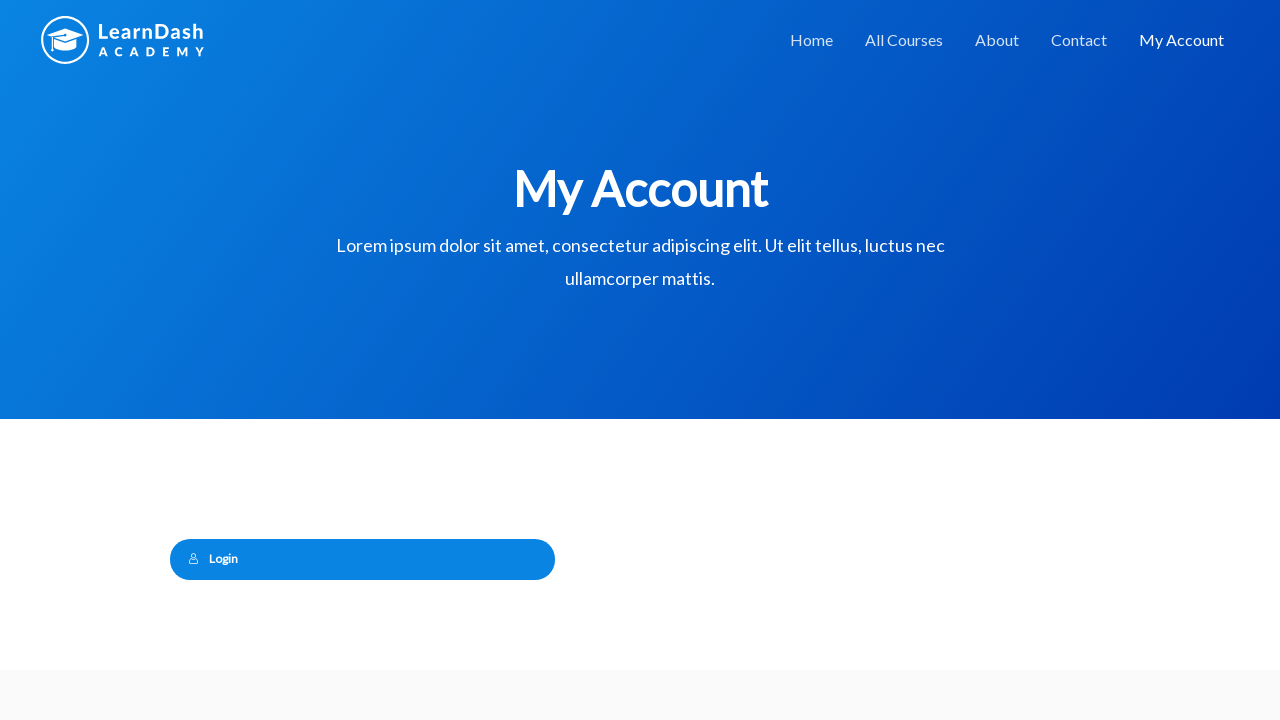

Verified page title is 'My Account – Alchemy LMS'
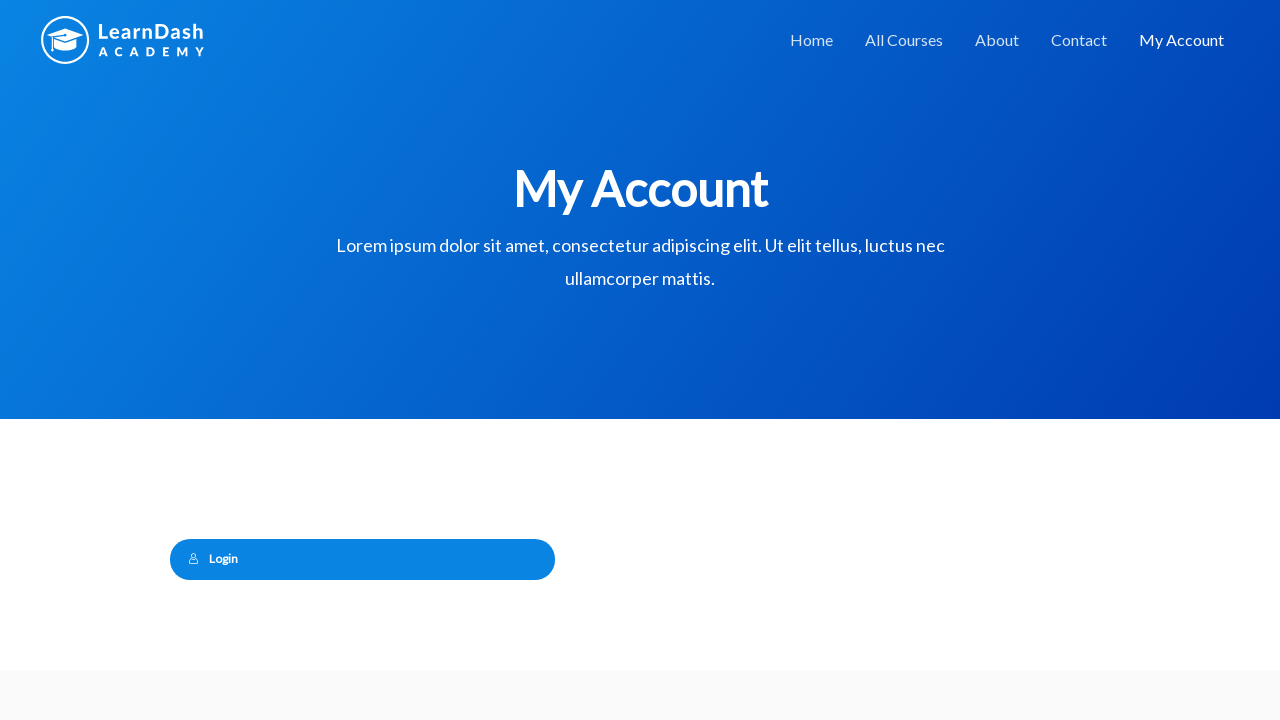

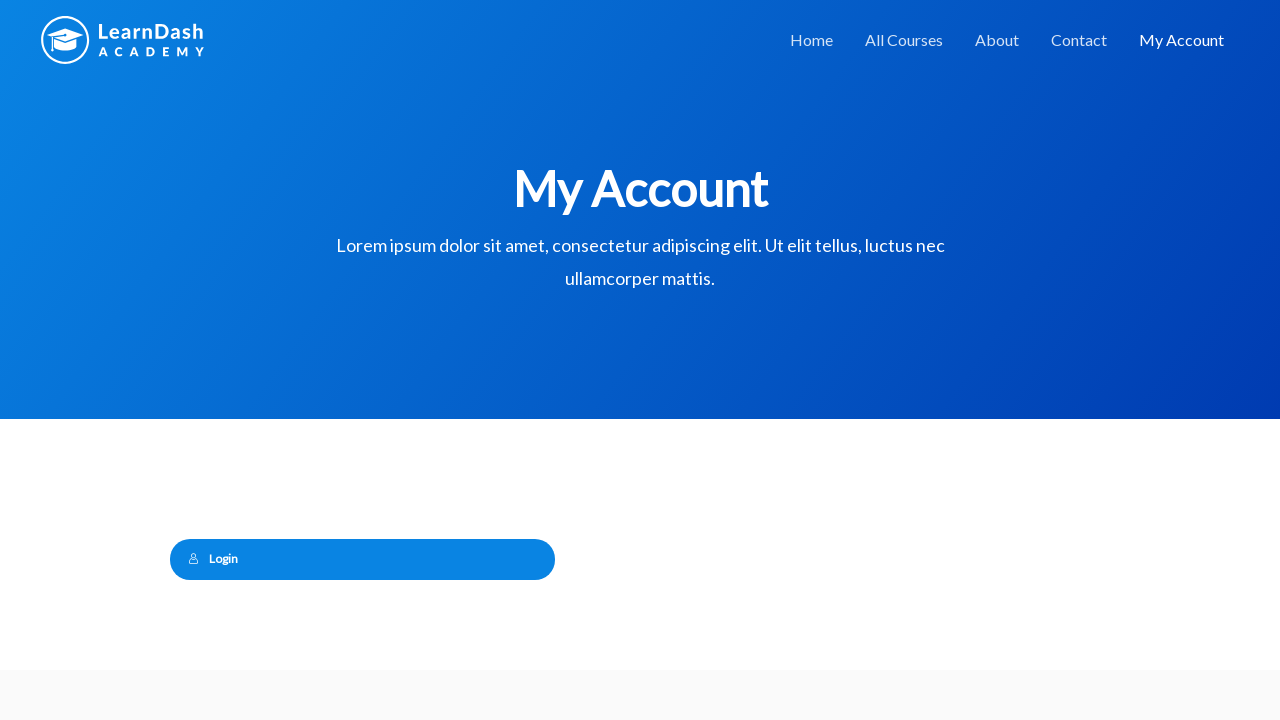